Tests a practice form by filling in personal details including name, email, password, gender selection, date of birth, and submitting the form to verify successful submission.

Starting URL: https://rahulshettyacademy.com/angularpractice/

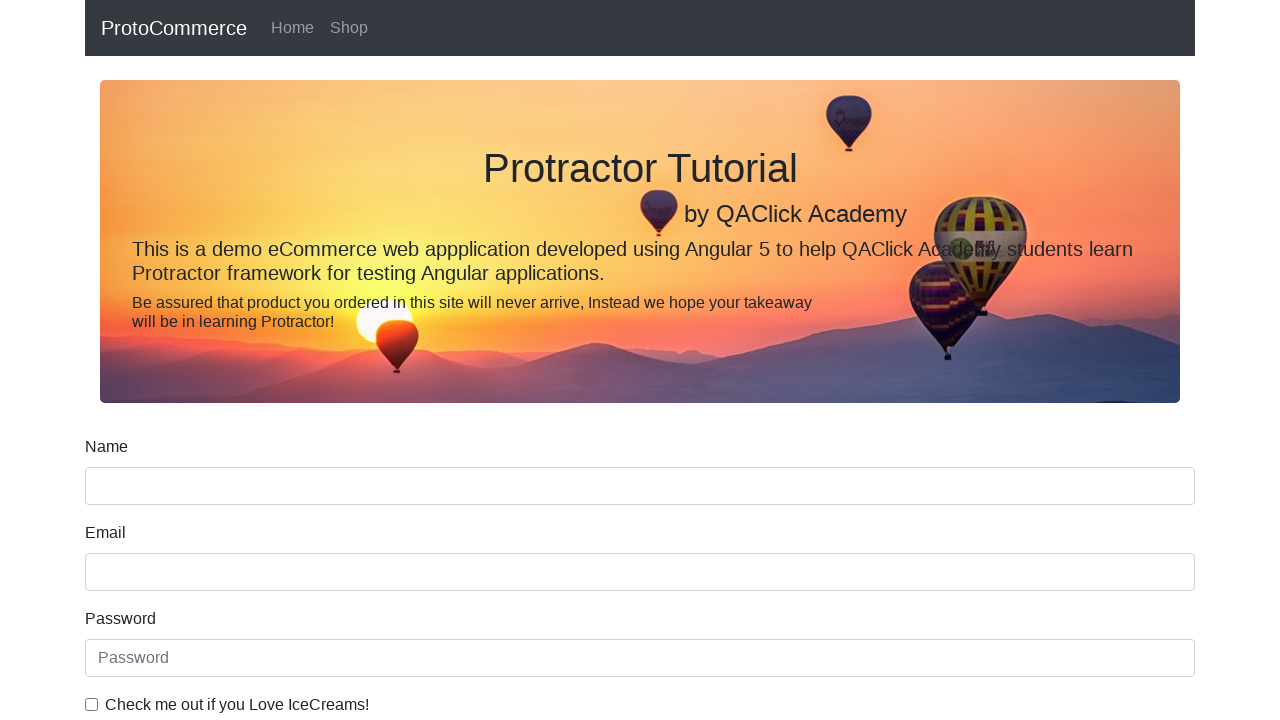

Filled name field with 'Livia' on input[name='name']
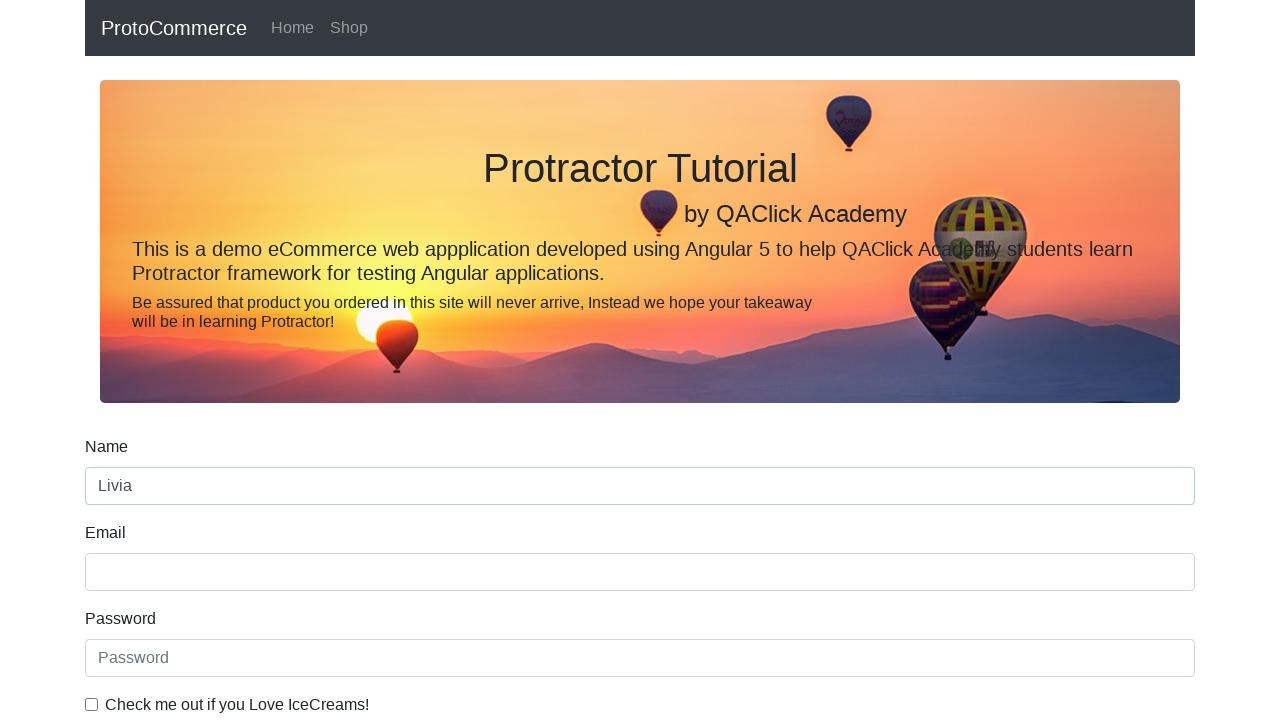

Filled email field with 'Livia@gmail.com' on input[name='email']
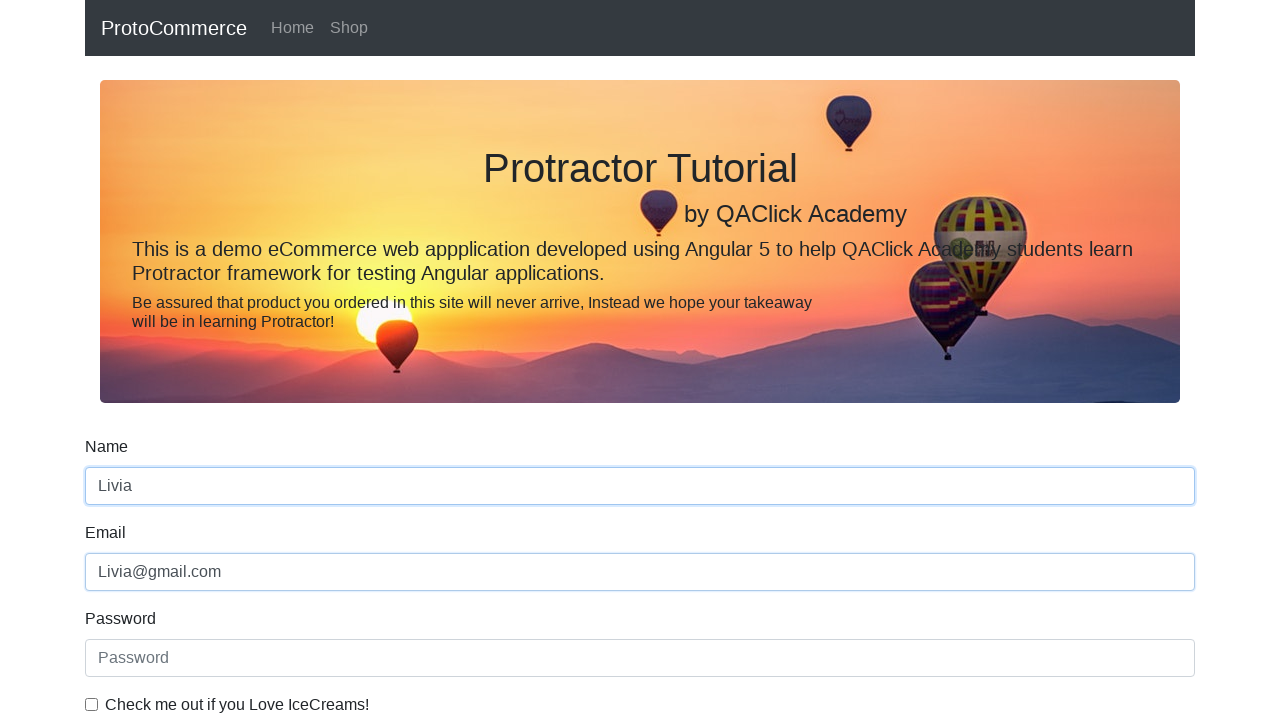

Filled password field with 'Livia' on #exampleInputPassword1
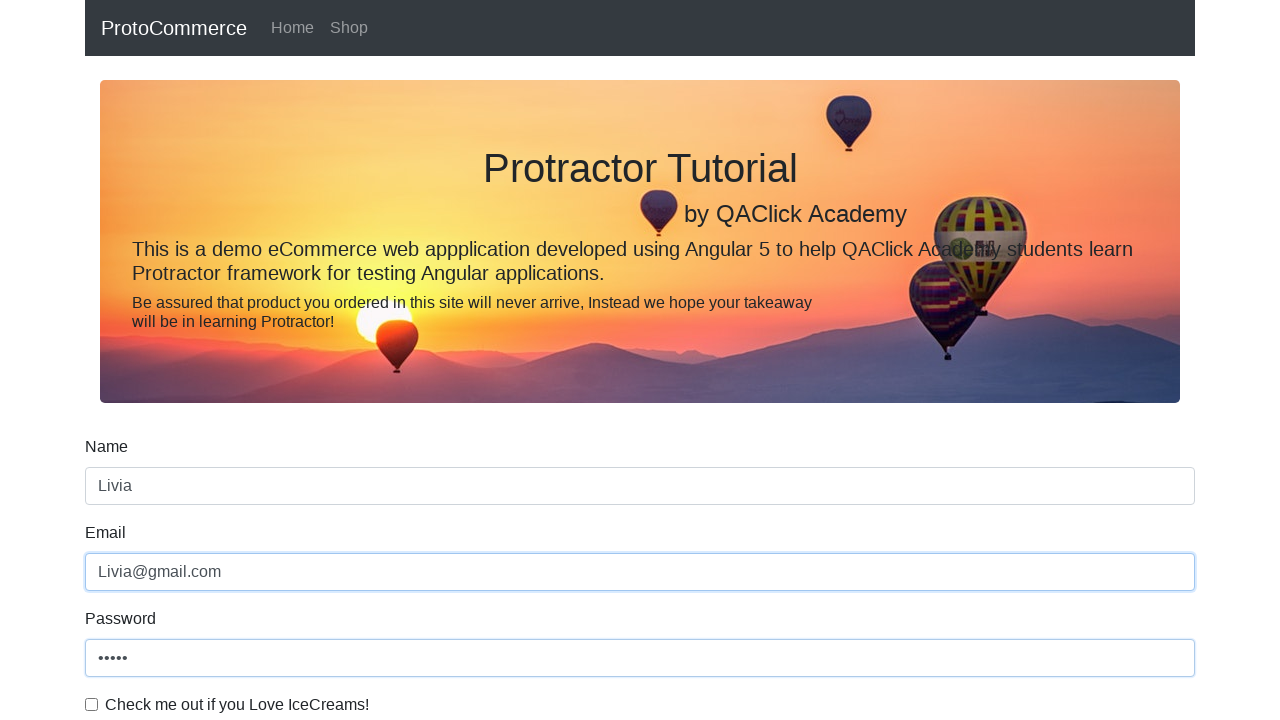

Checked the agreement checkbox at (92, 704) on #exampleCheck1
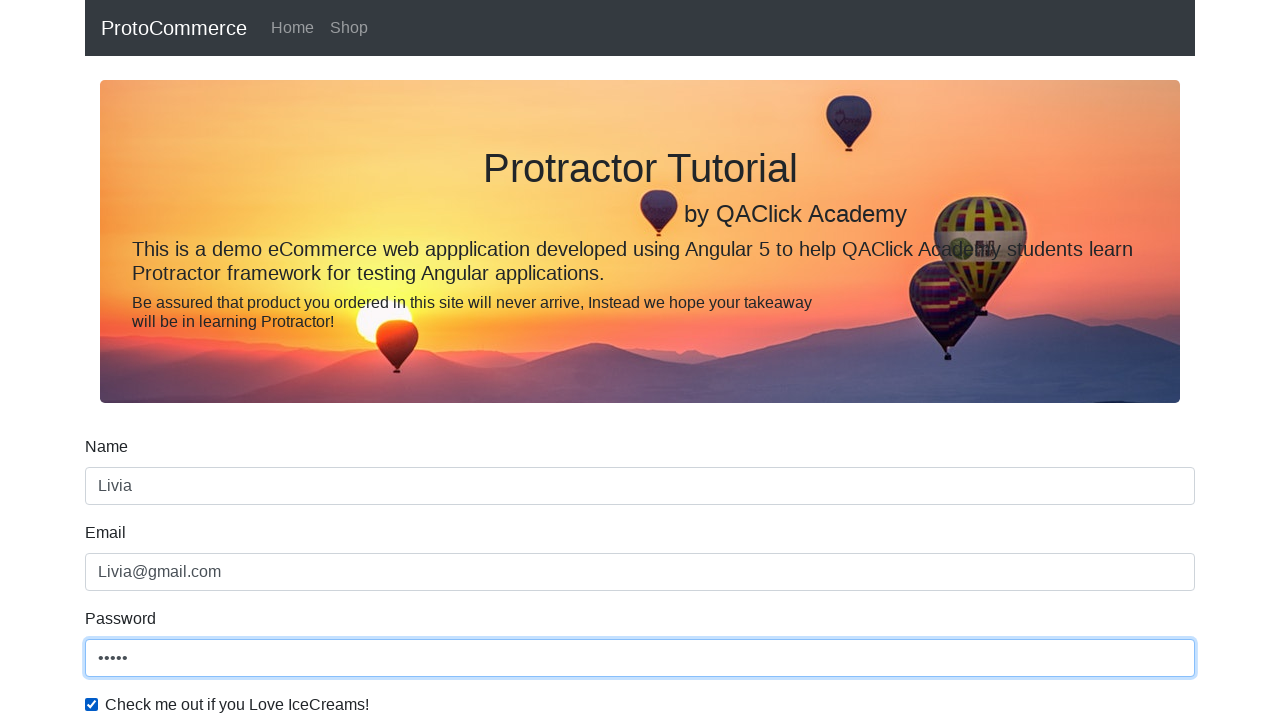

Selected 'Female' from gender dropdown on #exampleFormControlSelect1
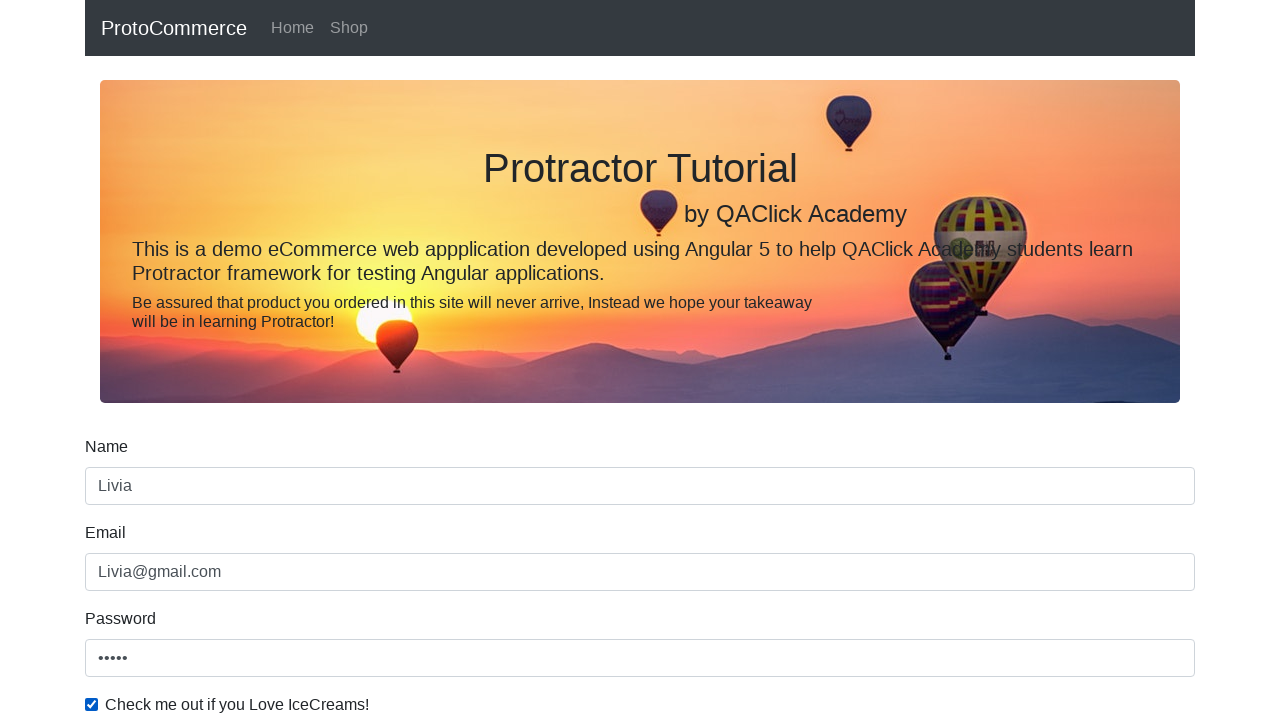

Selected employment status radio button at (238, 360) on #inlineRadio1
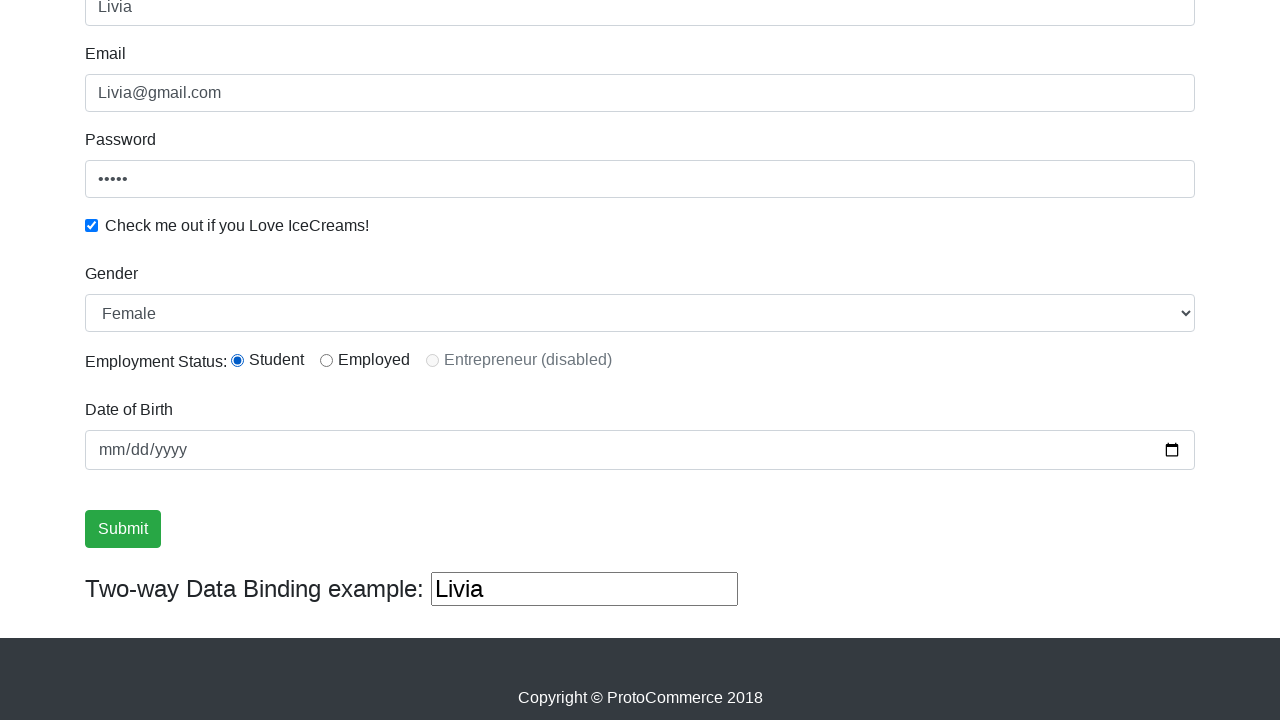

Filled date of birth field with '2000-08-03' on input[name='bday']
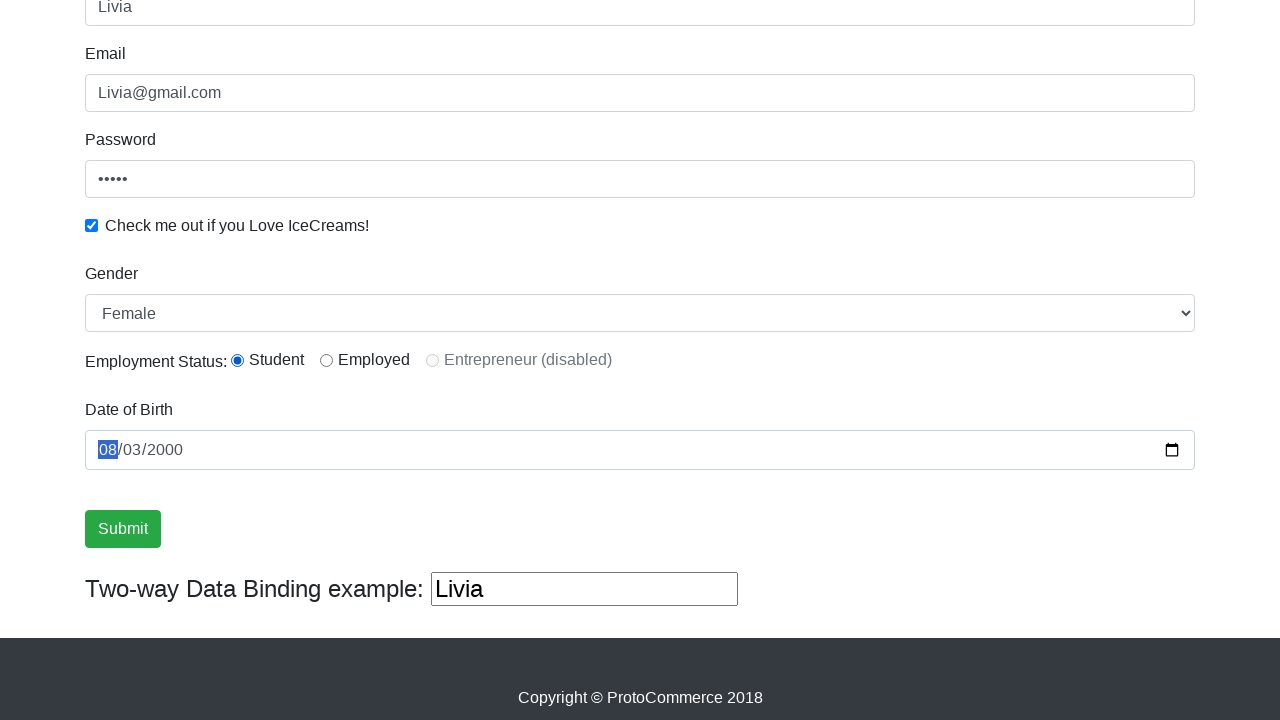

Clicked submit button to submit the form at (123, 529) on .btn-success
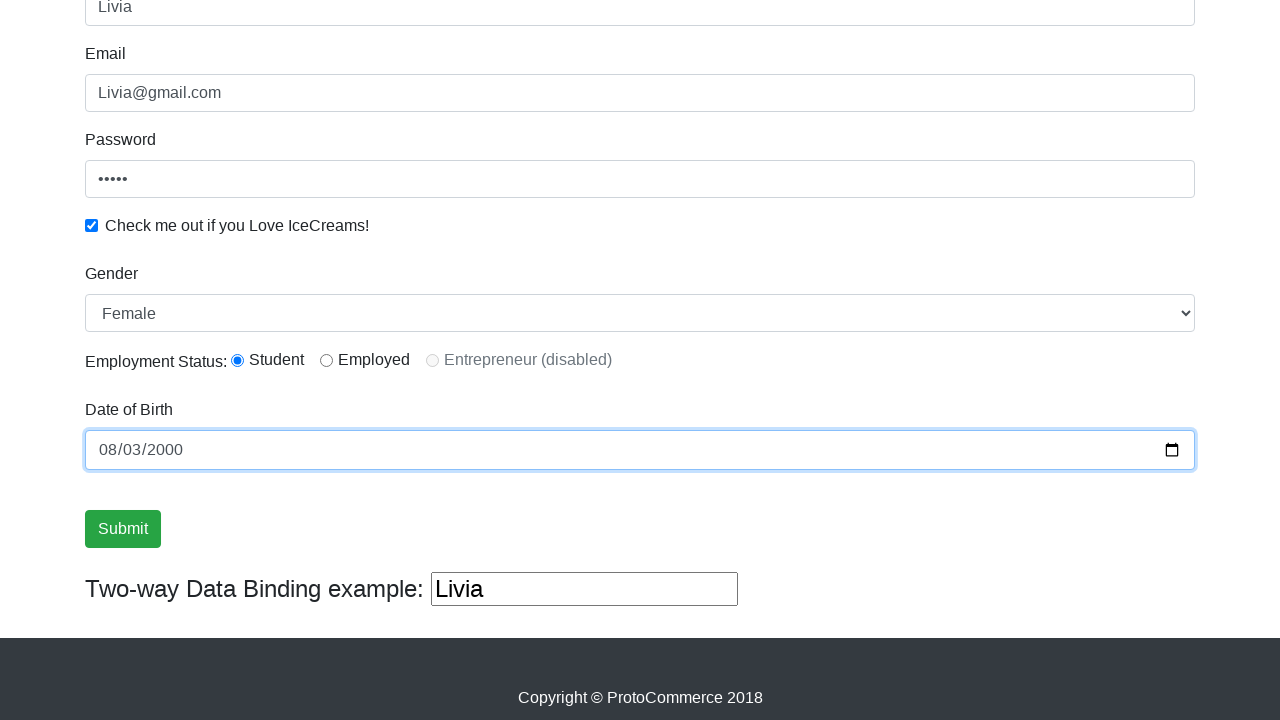

Form submission successful - success alert message appeared
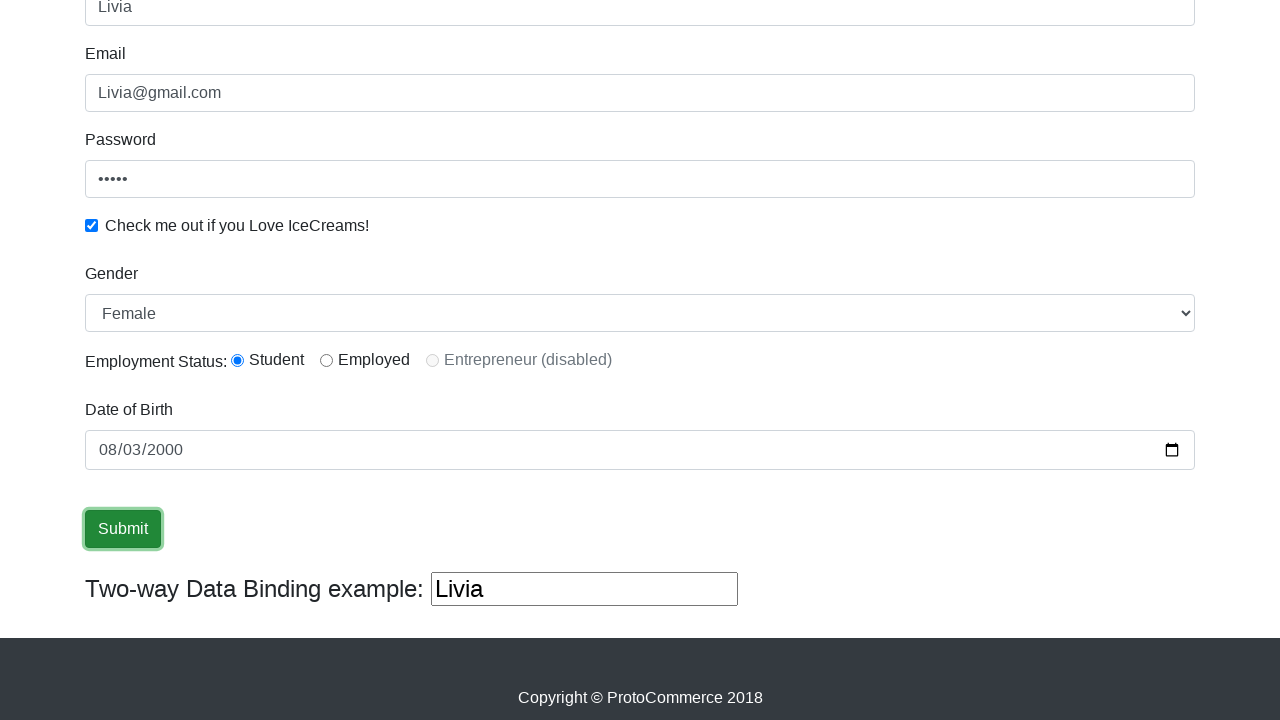

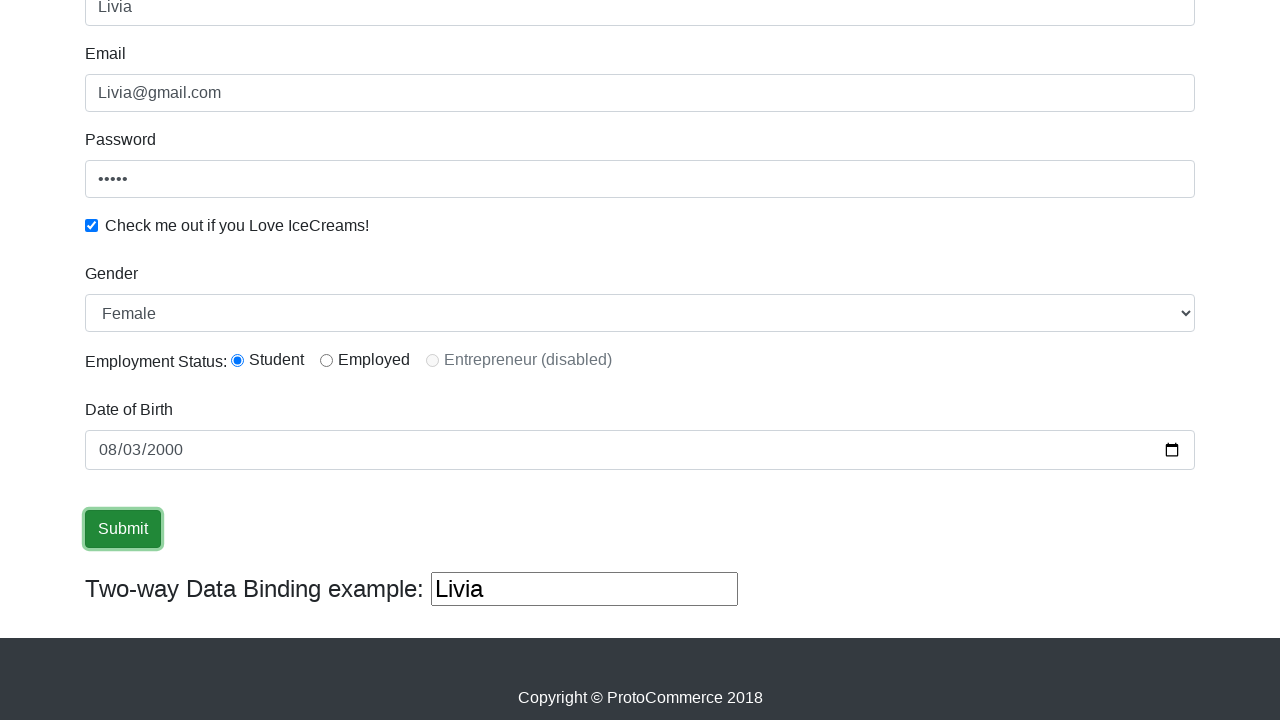